Tests the browser back navigation functionality by navigating to a website, clicking a button to go to another page, then using the browser back function to return to the previous page.

Starting URL: http://demoaut.katalon.com/

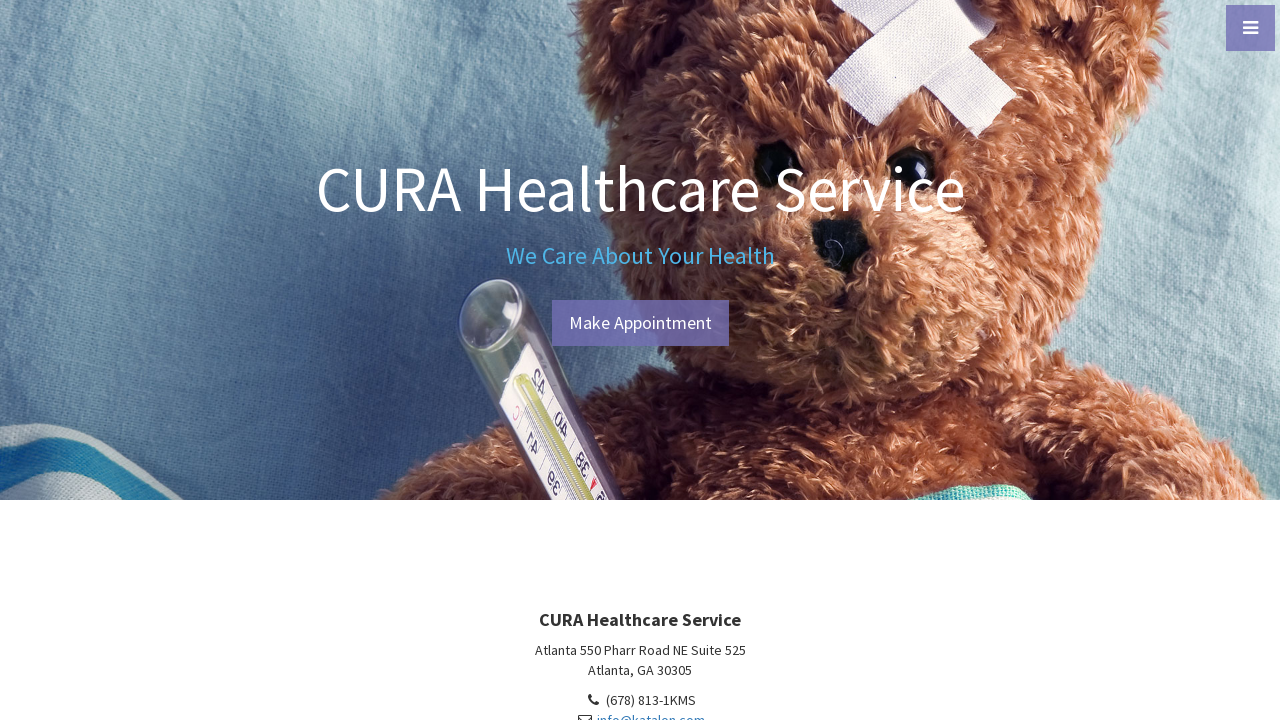

Clicked 'Make Appointment' button to navigate to appointment page at (640, 323) on text=Make Appointment
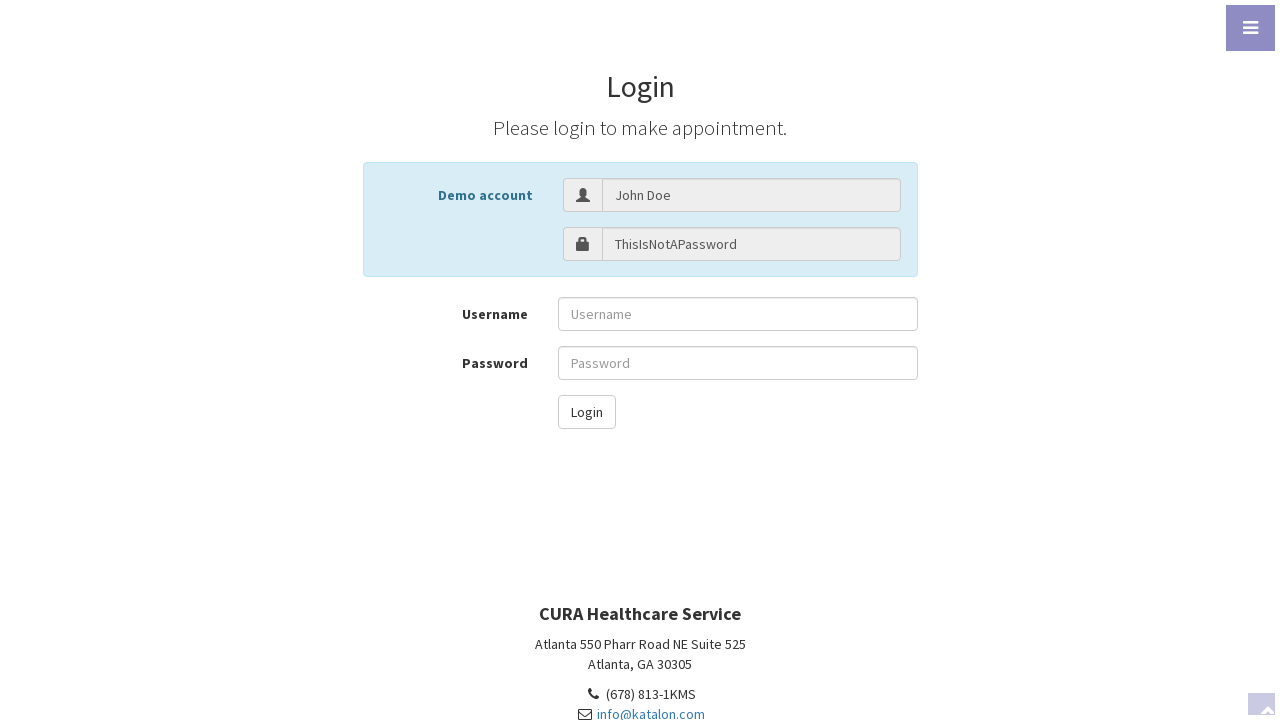

Appointment page loaded and network idle
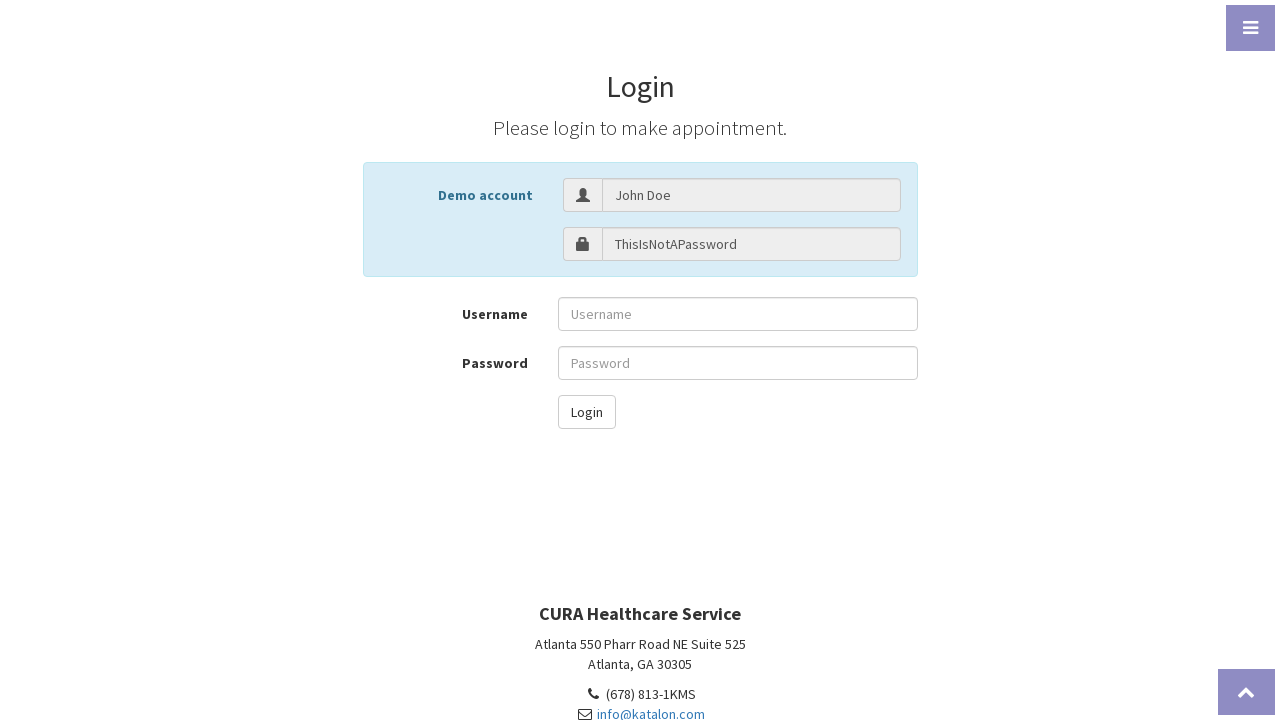

Used browser back navigation to return to previous page
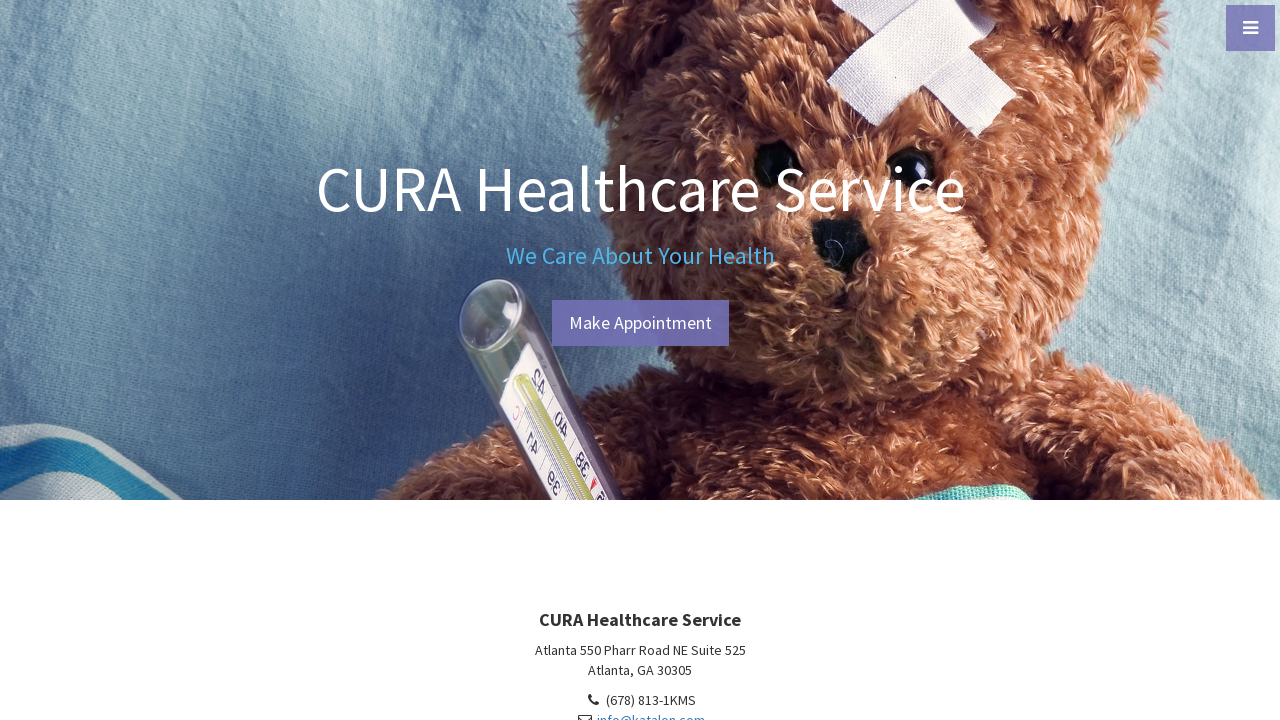

Previous page loaded and network idle
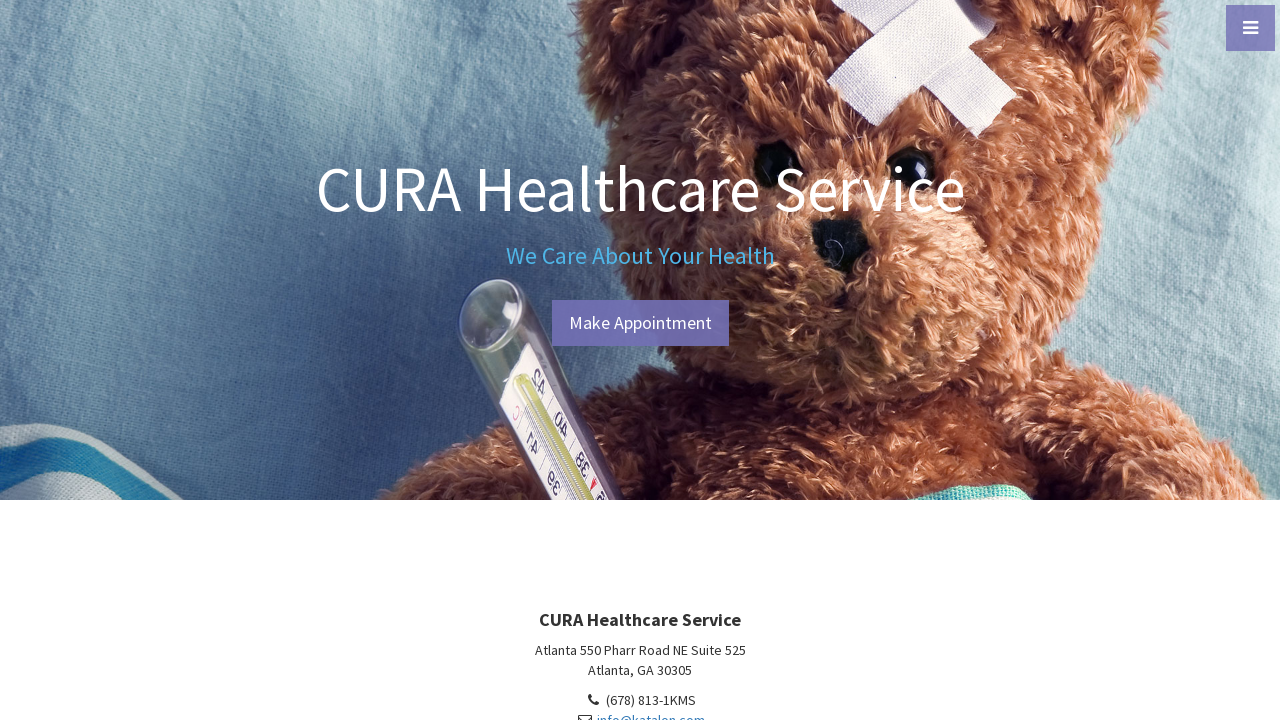

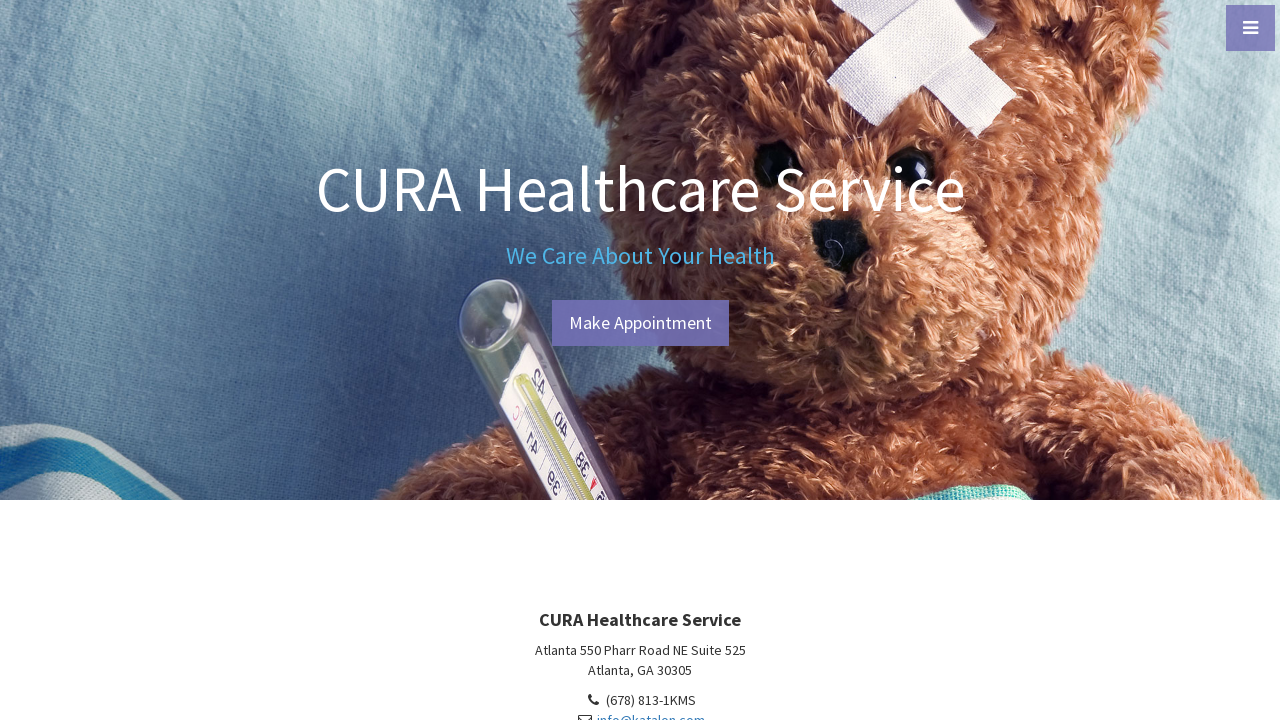